Tests registration form with passwords shorter than 6 characters to verify password length validation

Starting URL: https://alada.vn/tai-khoan/dang-ky.html

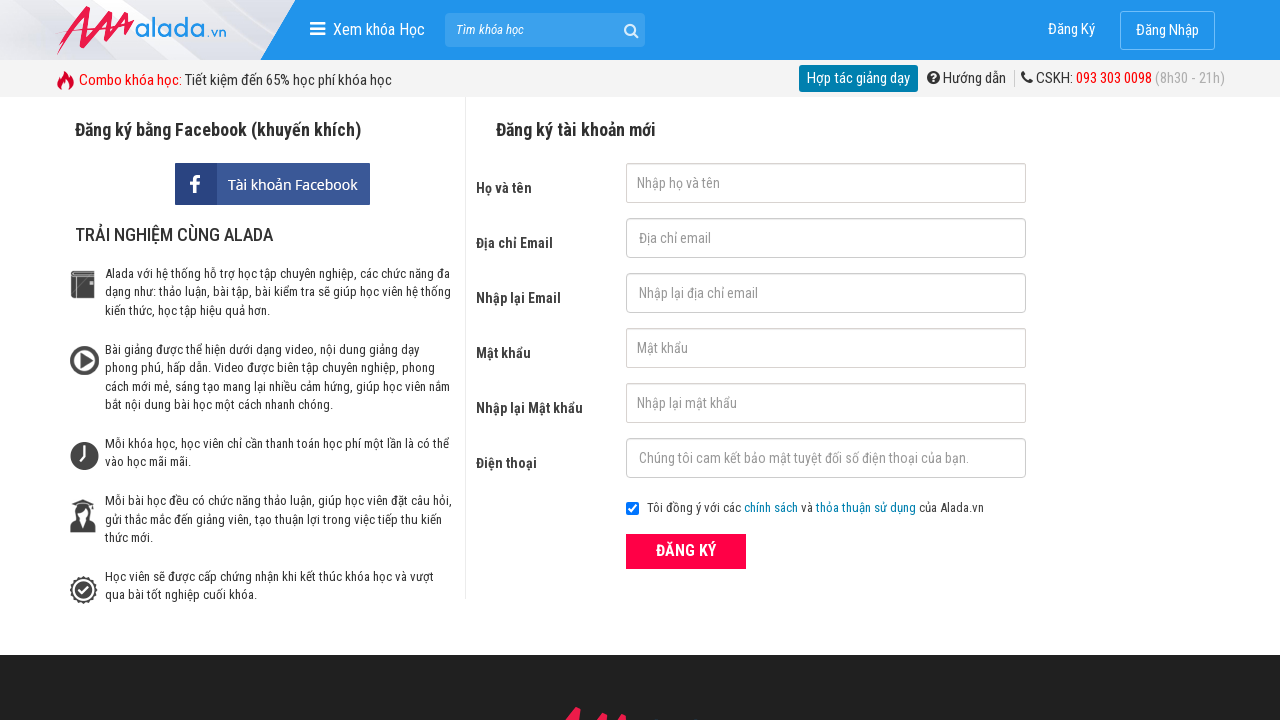

Filled first name field with 'Ngoc Anh' on #txtFirstname
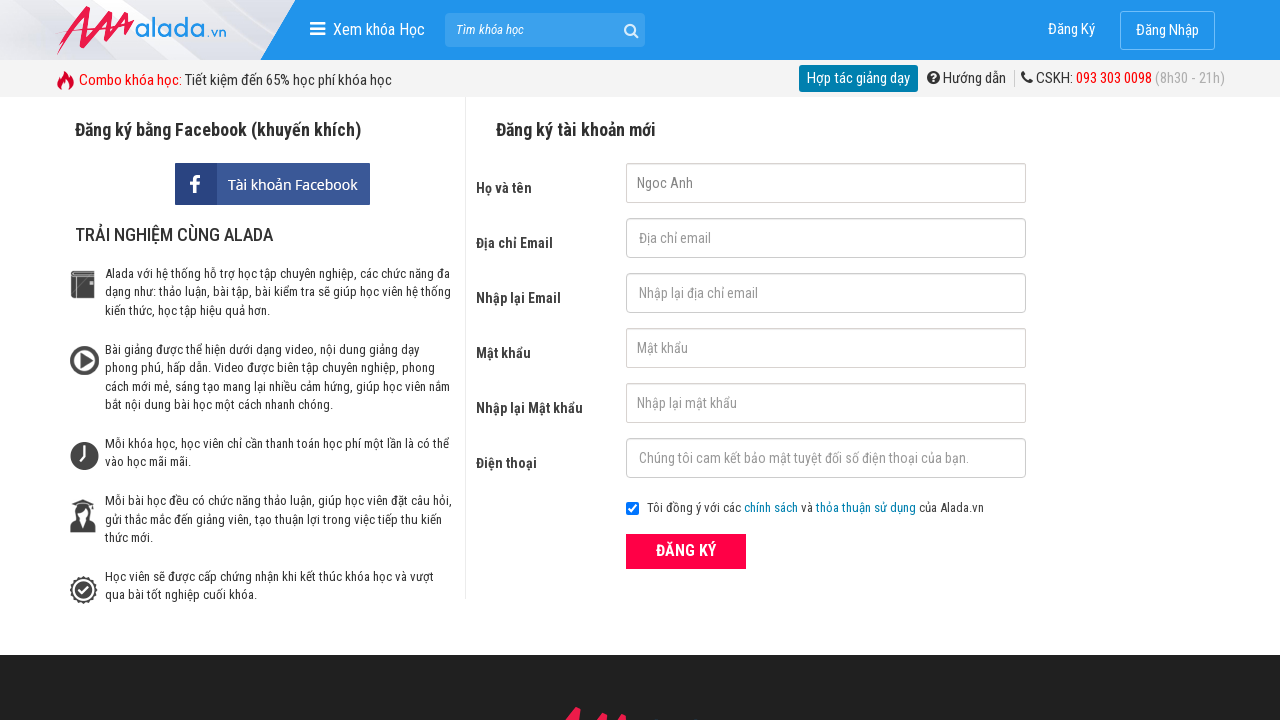

Filled email field with 'anh@gmail.com' on #txtEmail
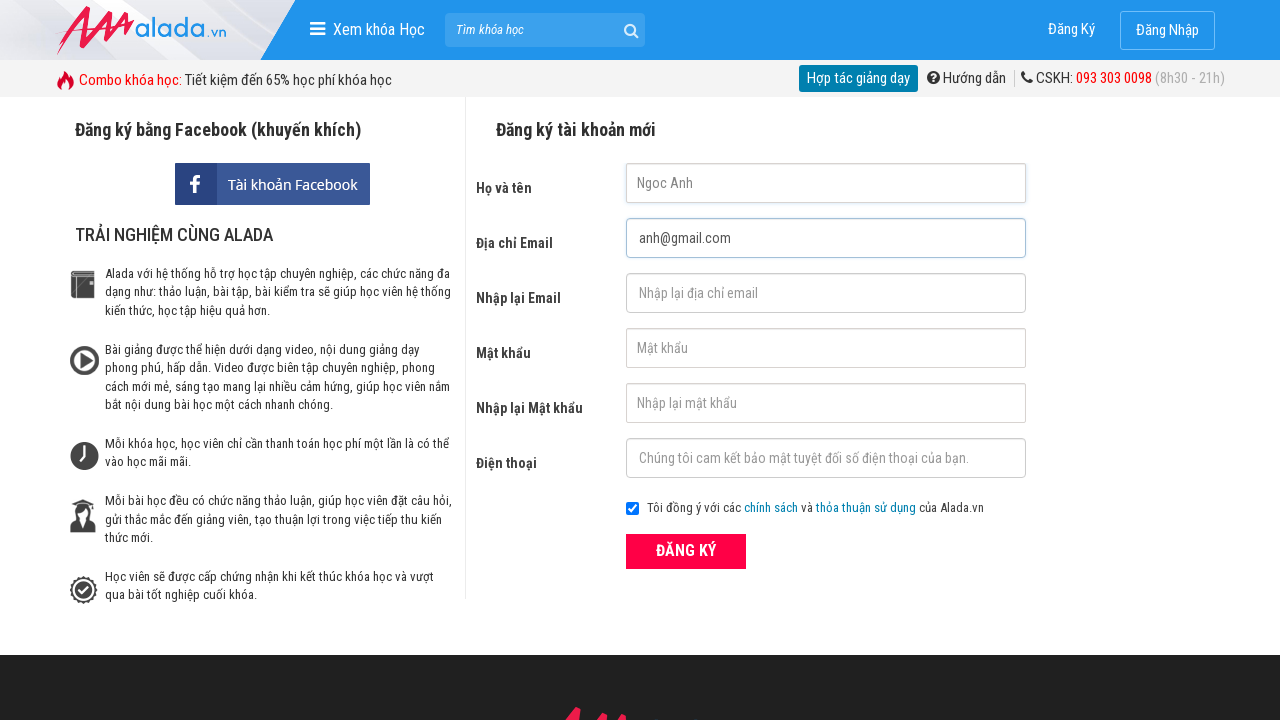

Filled confirm email field with 'anh@gmail.com' on #txtCEmail
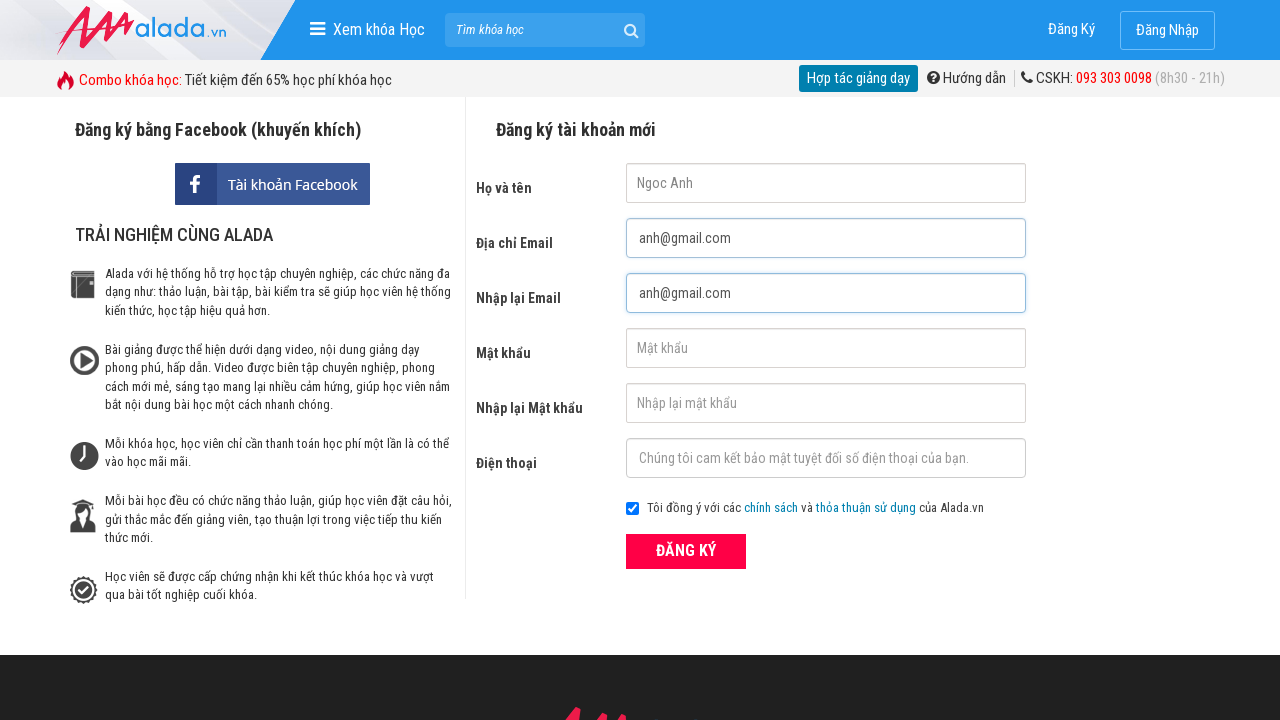

Filled password field with 'anh12' (5 characters - below 6 character minimum) on #txtPassword
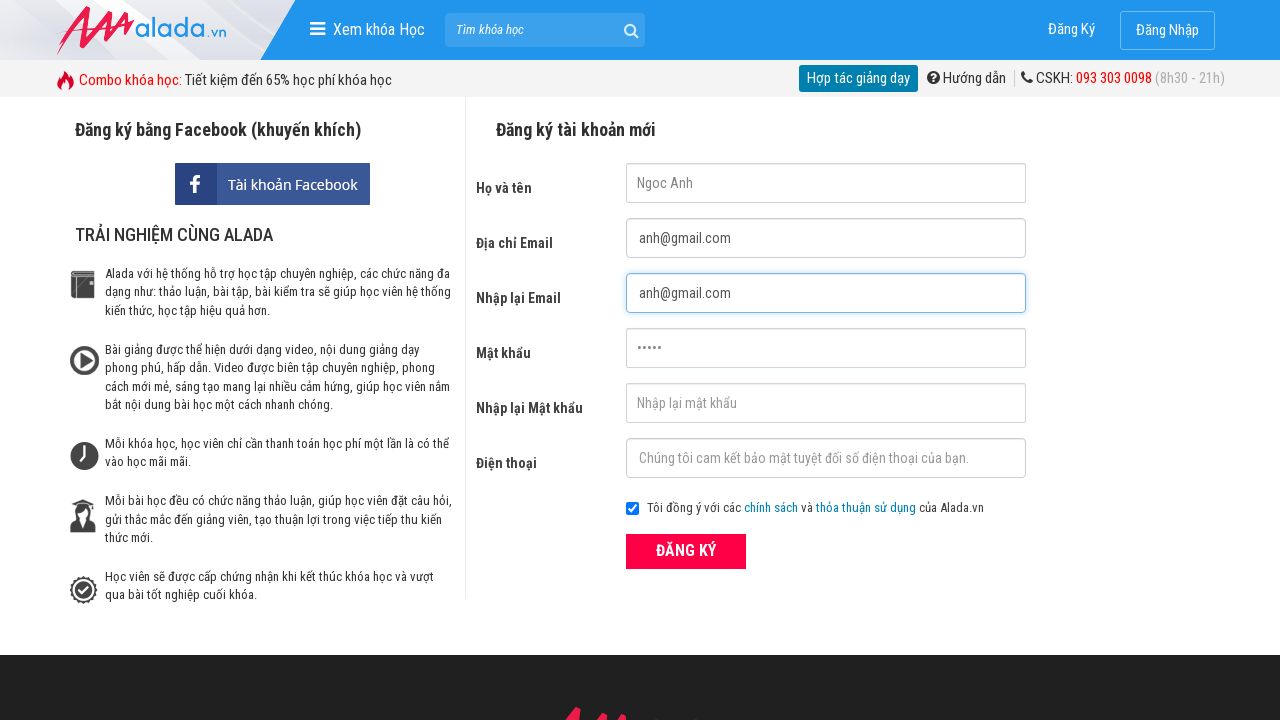

Filled confirm password field with 'anh1' (4 characters - below 6 character minimum) on #txtCPassword
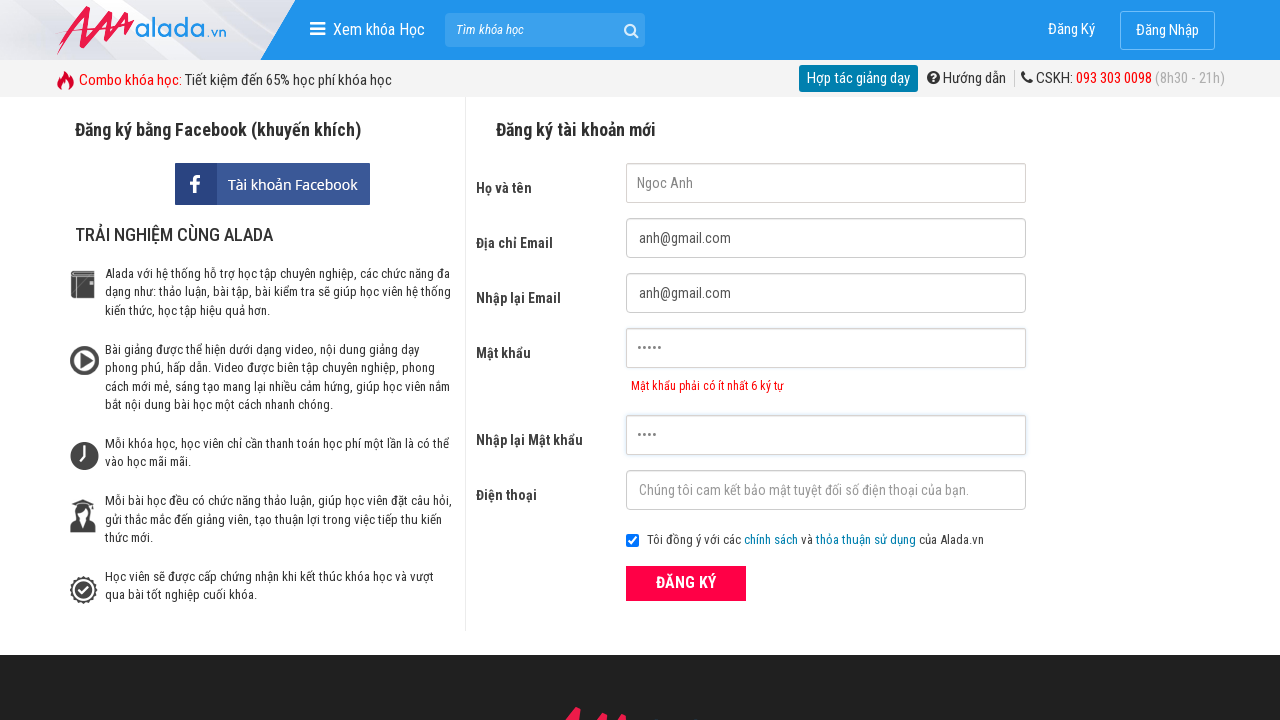

Filled phone number field with '0372371927' on #txtPhone
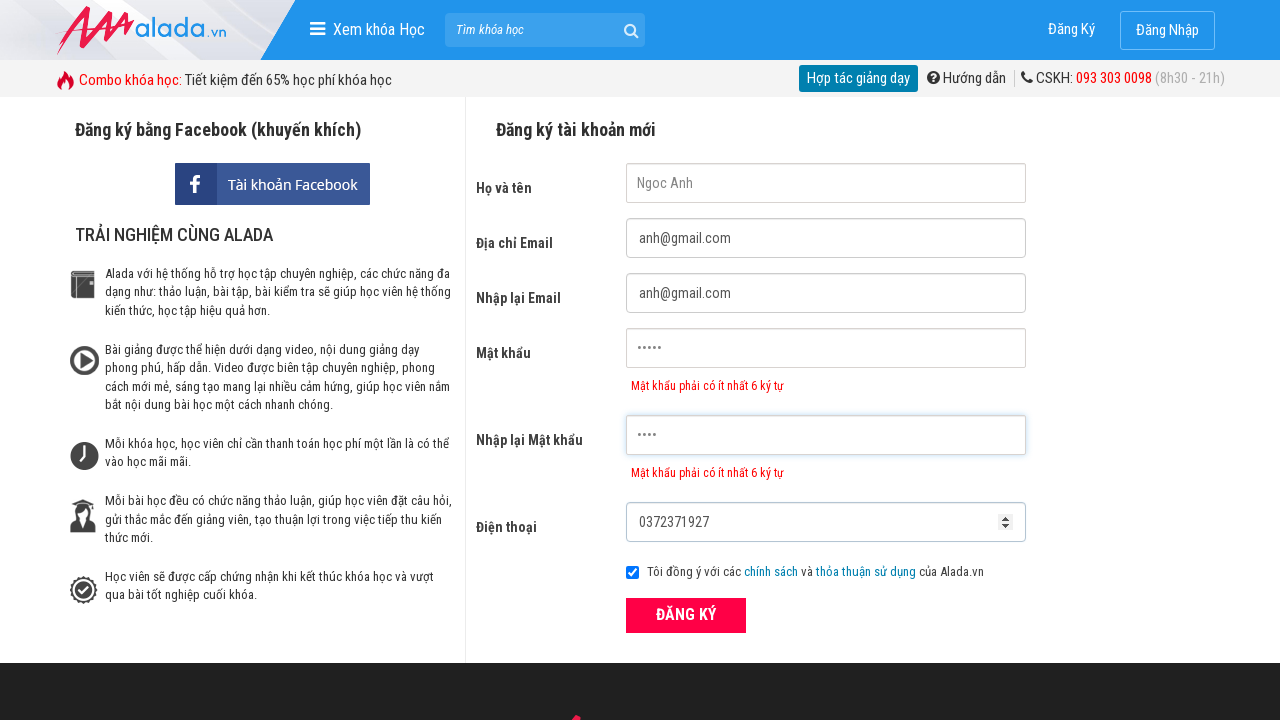

Clicked submit button to register with invalid passwords at (686, 615) on button[type='submit']
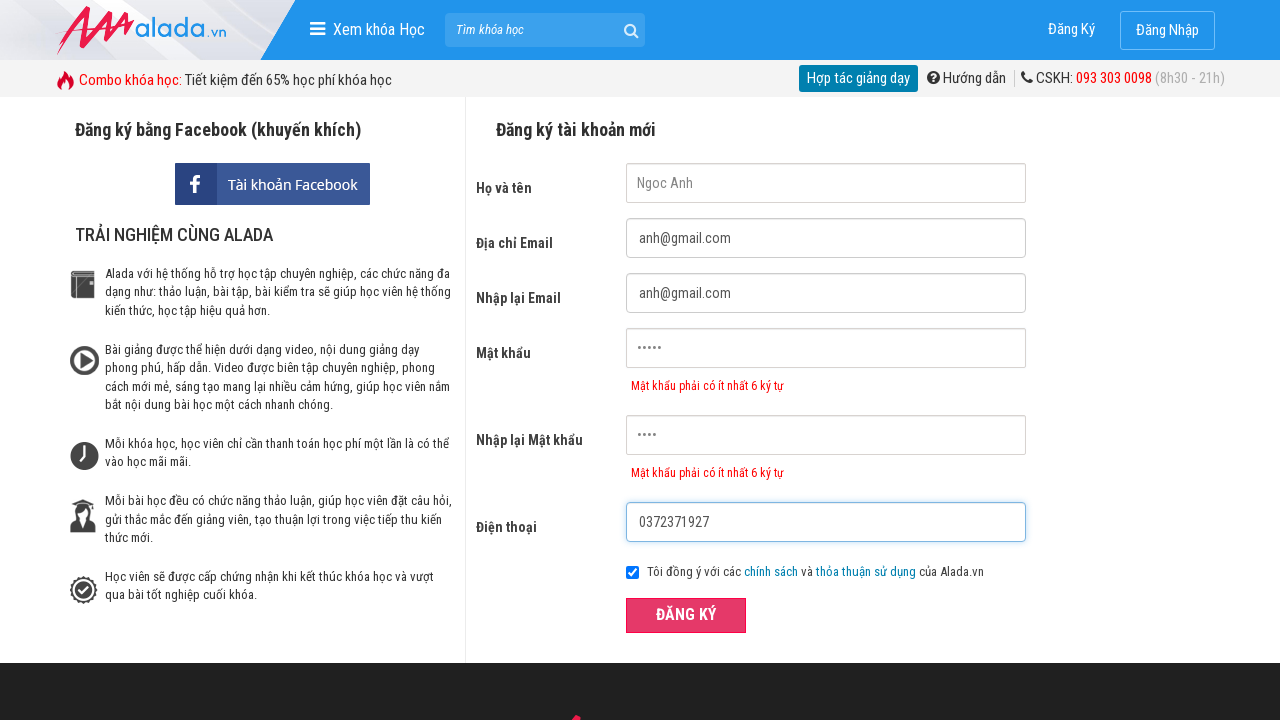

Password error message appeared, validating password length requirement
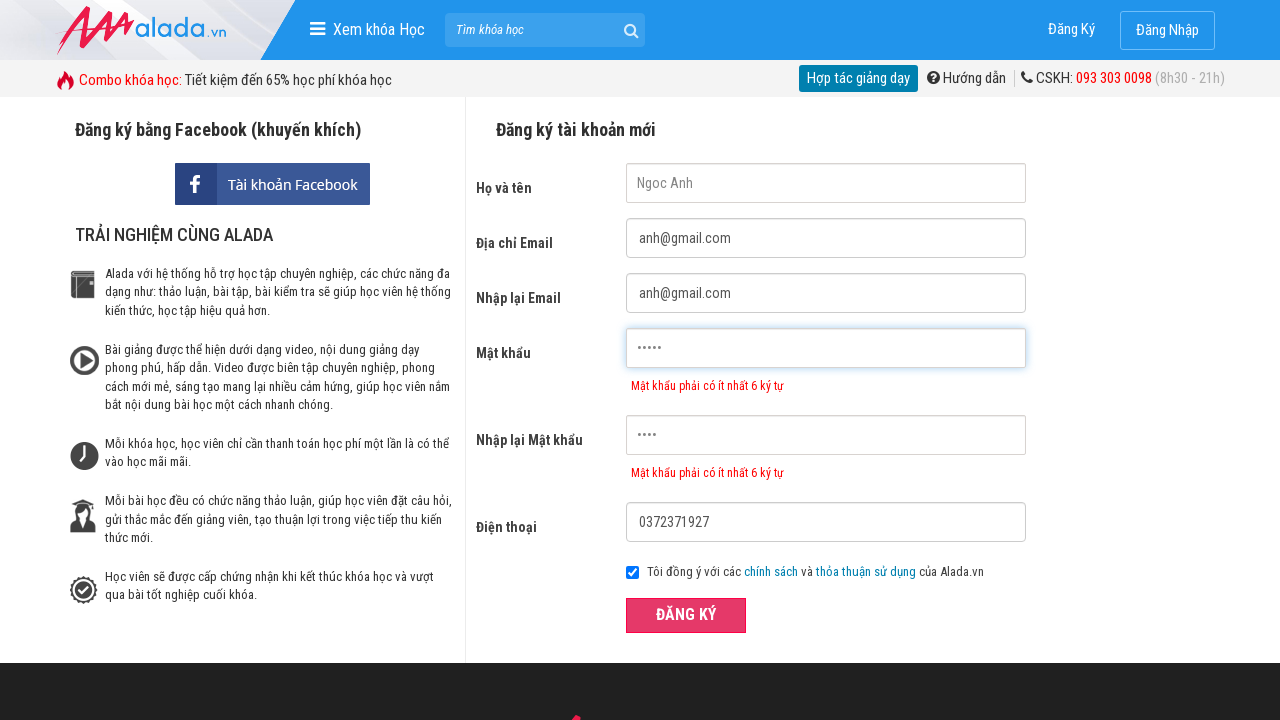

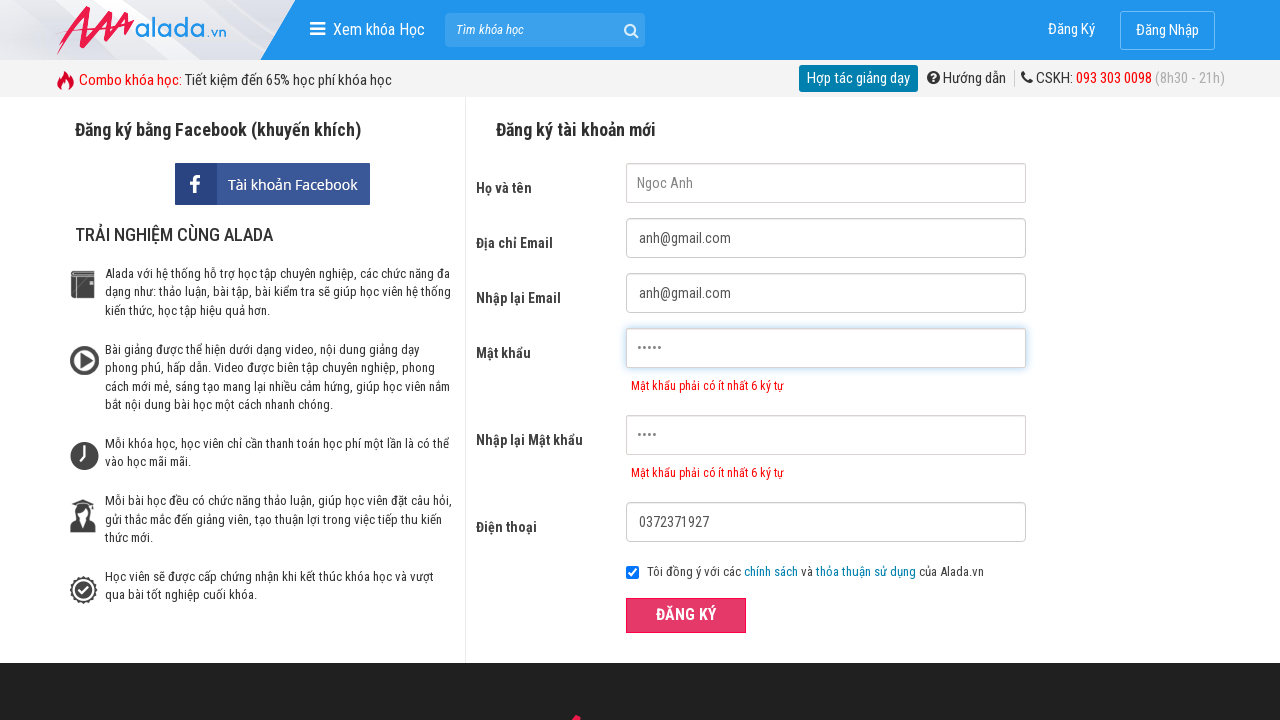